Tests form submission by filling out name, email, phone, address, selecting gender and country, then clicking submit

Starting URL: https://testautomationpractice.blogspot.com/

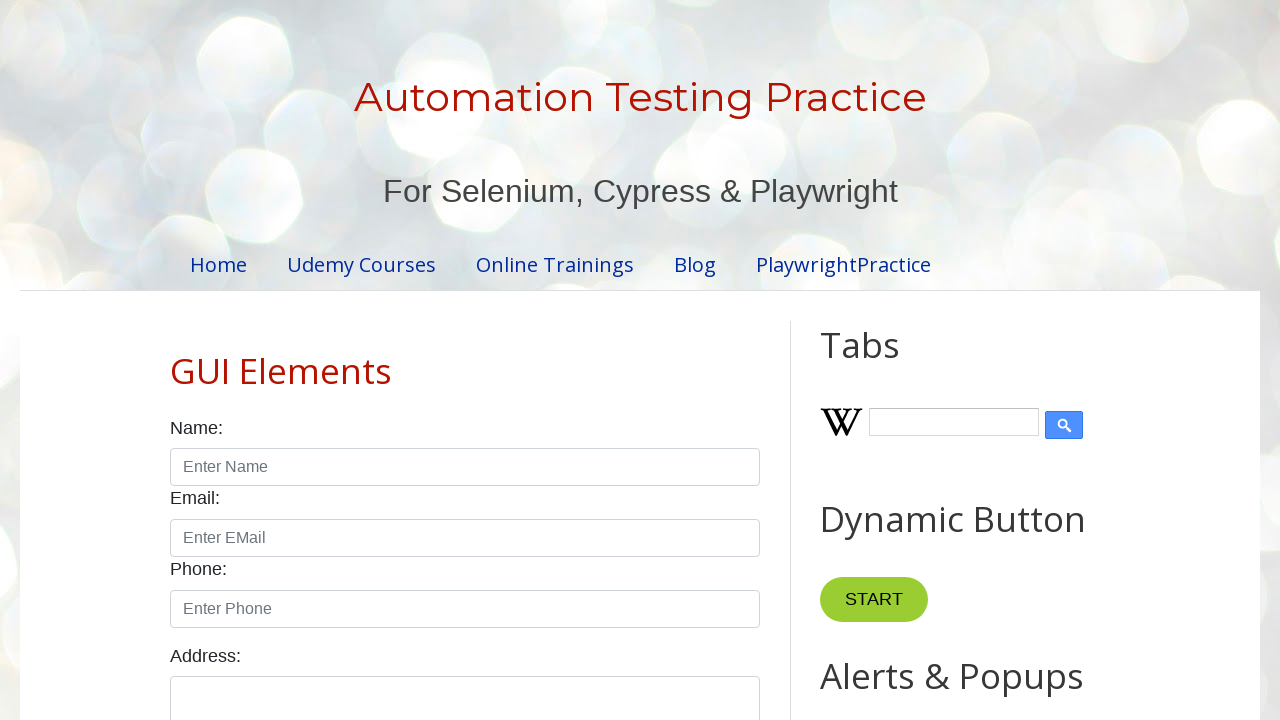

Filled name field with 'Test User' on #name
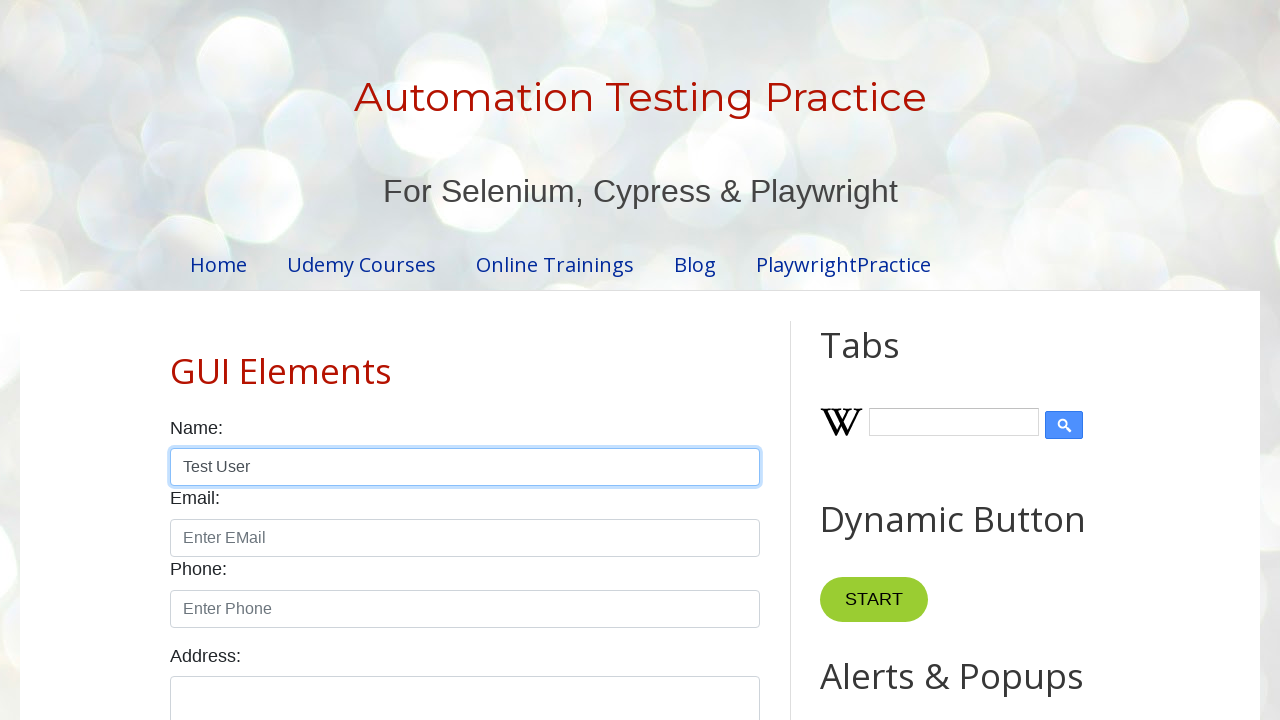

Filled email field with 'testuser@email.com' on #email
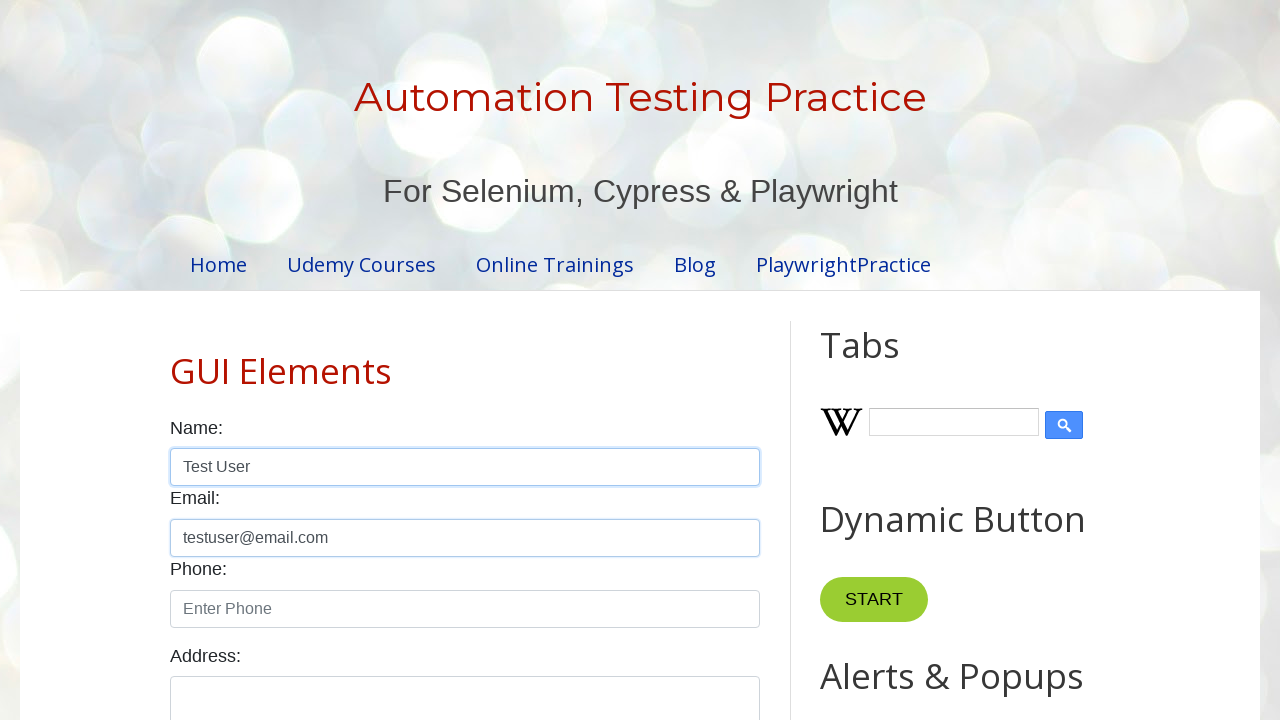

Filled phone field with '9876543210' on #phone
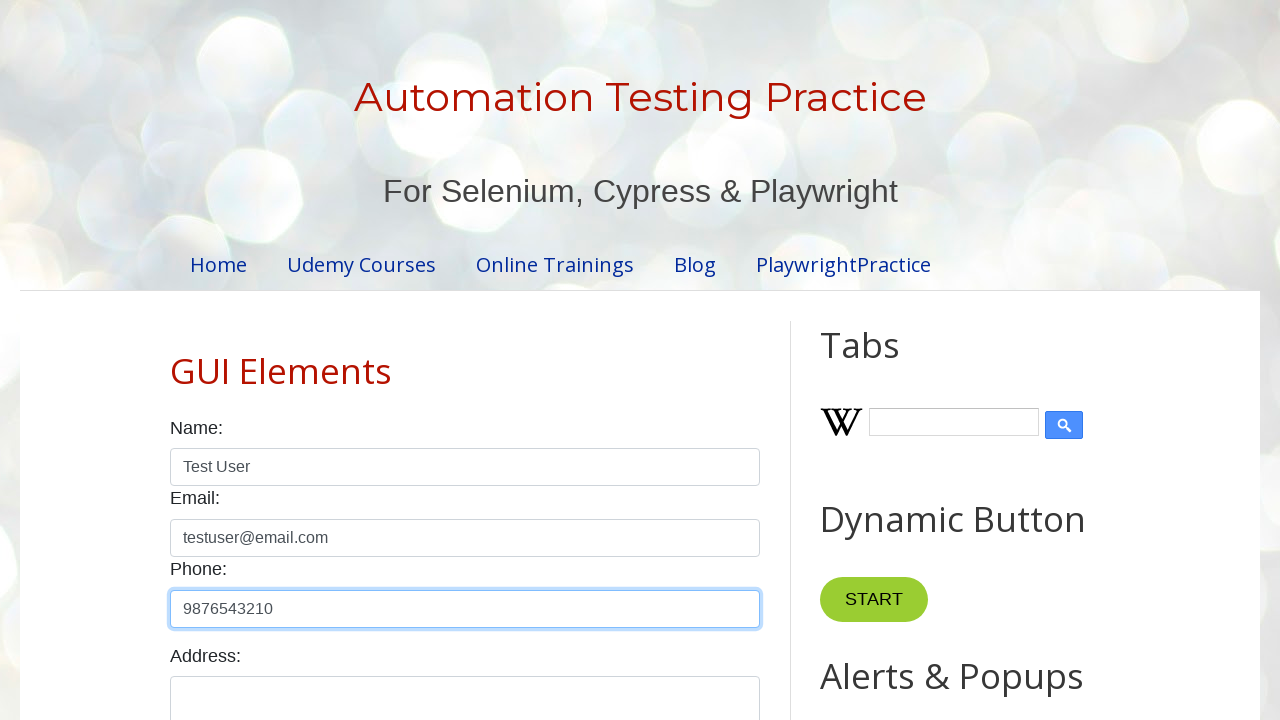

Filled address field with 'Address - 9876543210' on #textarea
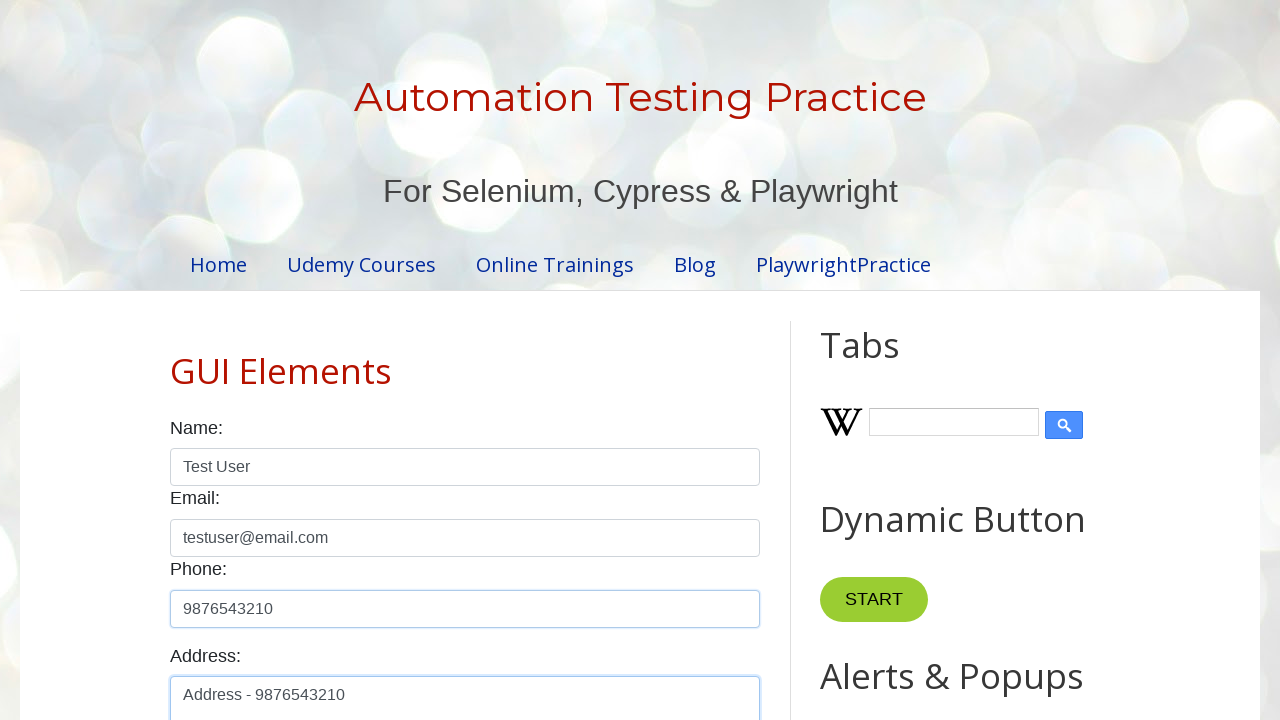

Selected male radio button at (176, 360) on #male
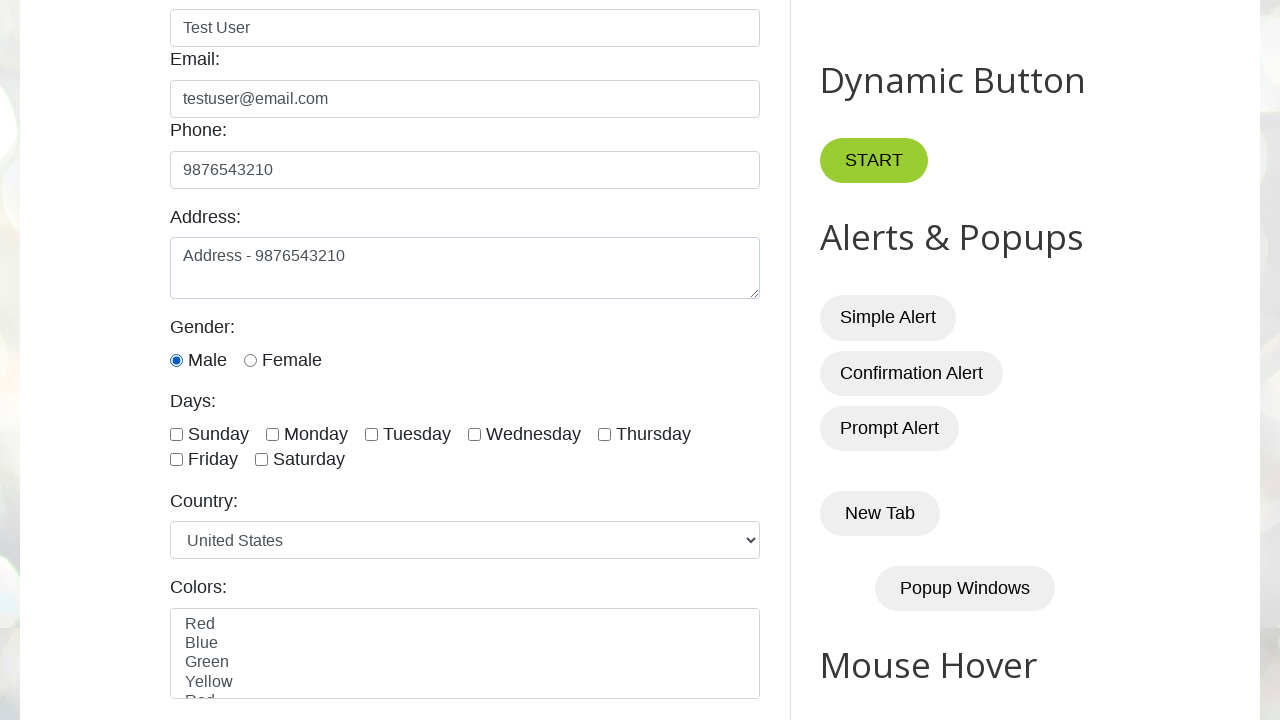

Selected female radio button at (250, 360) on #female
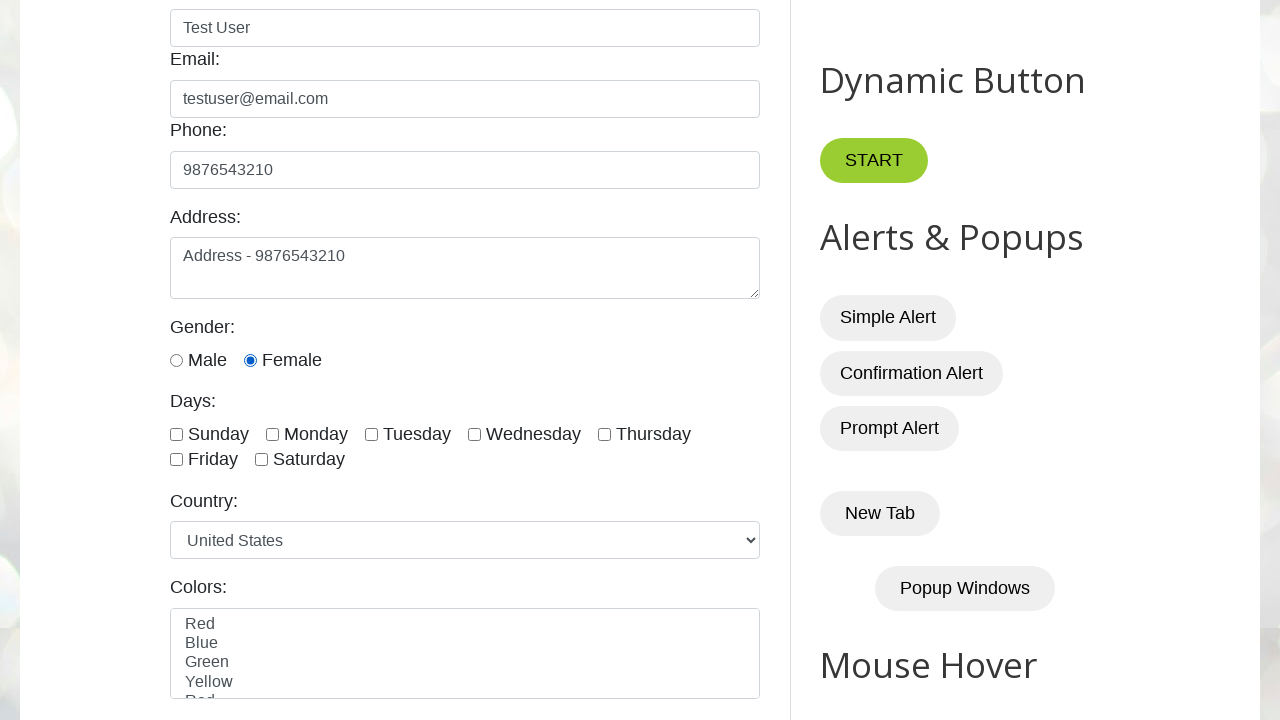

Selected 'India' from country dropdown on #country
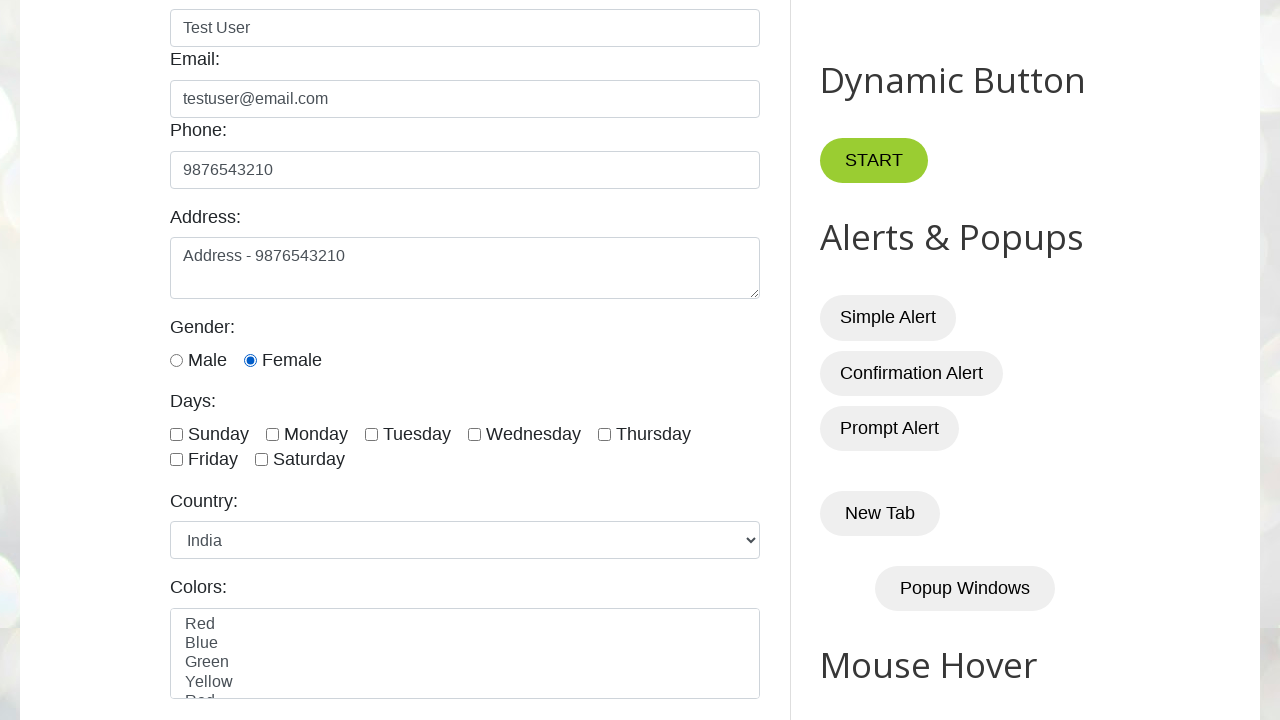

Clicked submit button to submit form at (596, 360) on .submit-btn
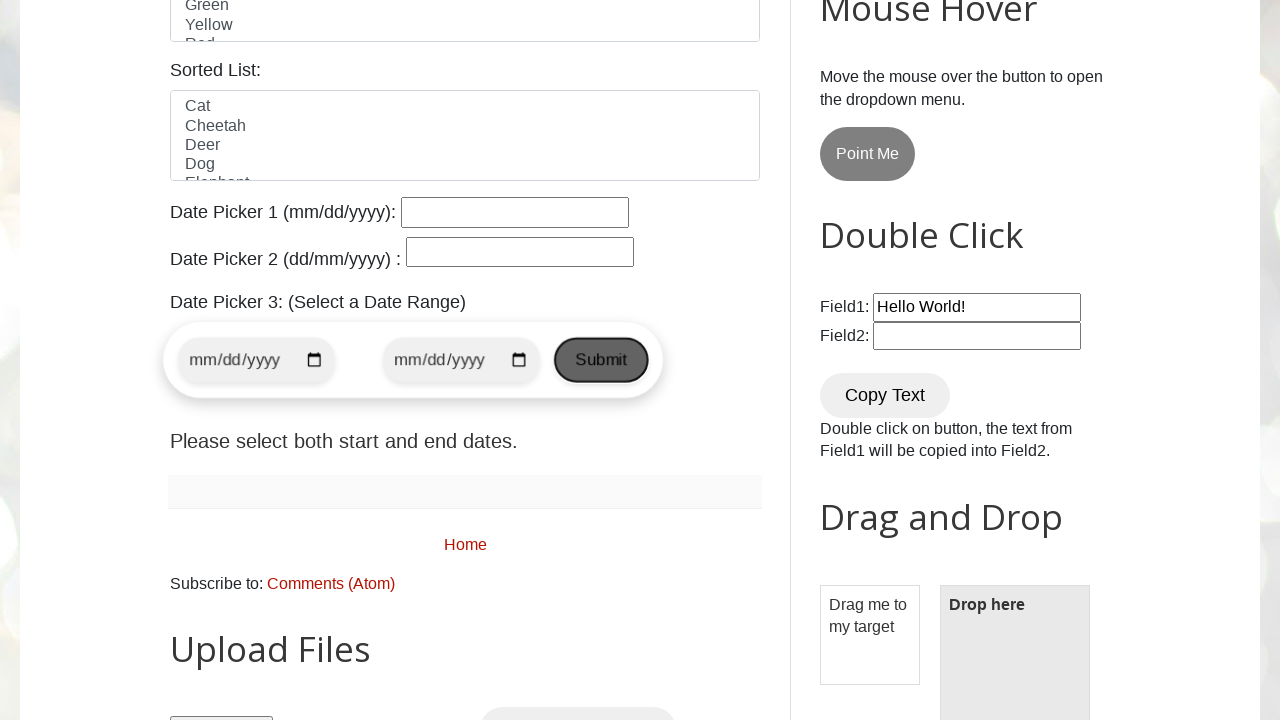

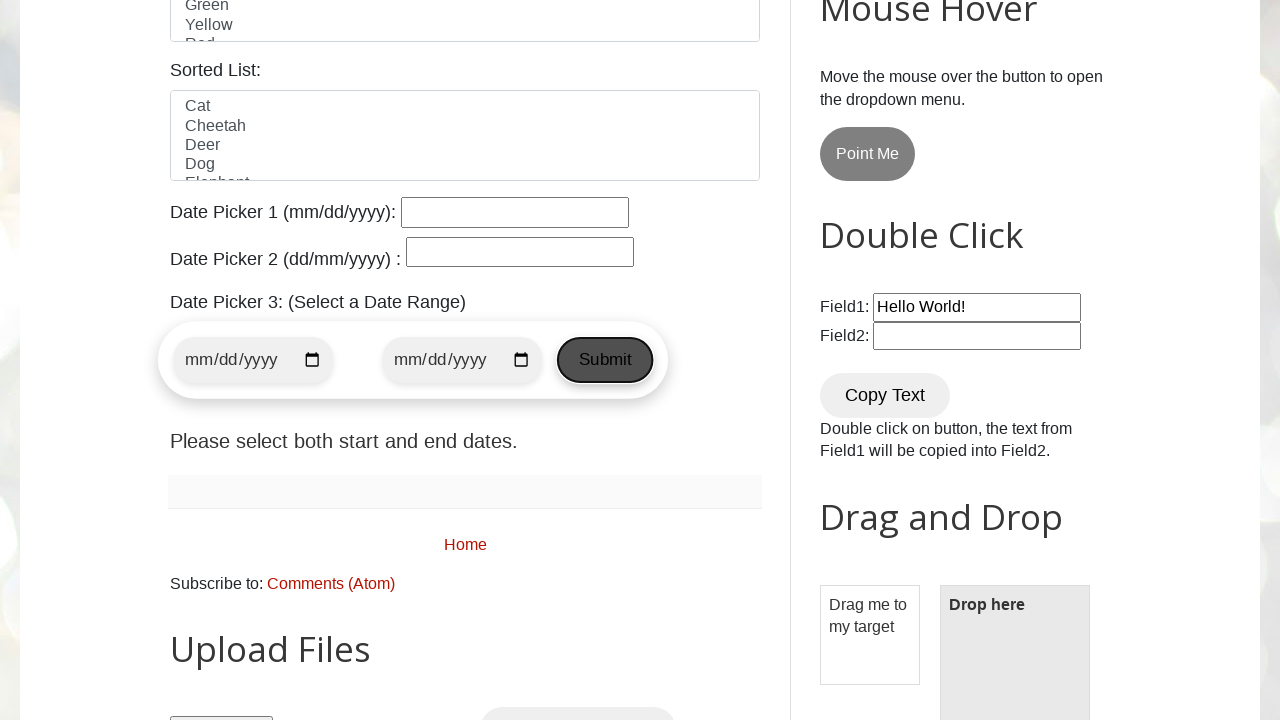